Tests submitting an empty feedback form, clicking Yes to confirm, and verifying the generic thank you message appears

Starting URL: https://acctabootcamp.github.io/site/tasks/provide_feedback

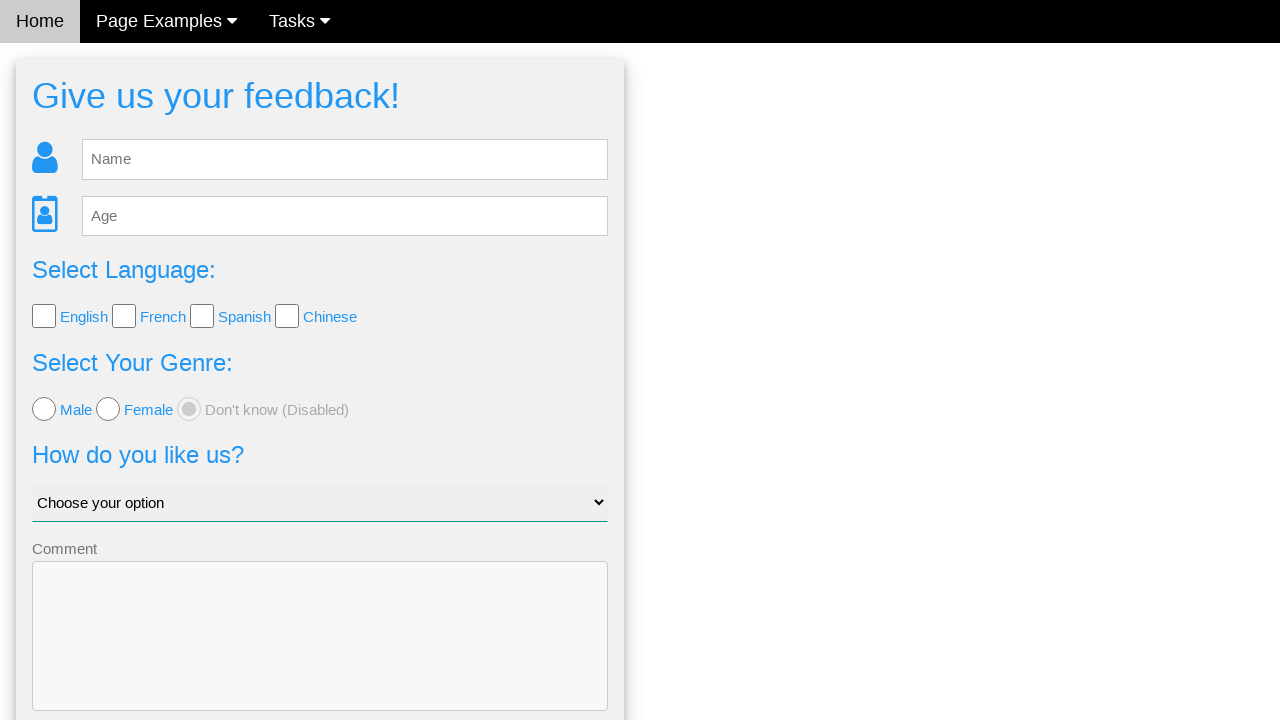

Waited for feedback form to load
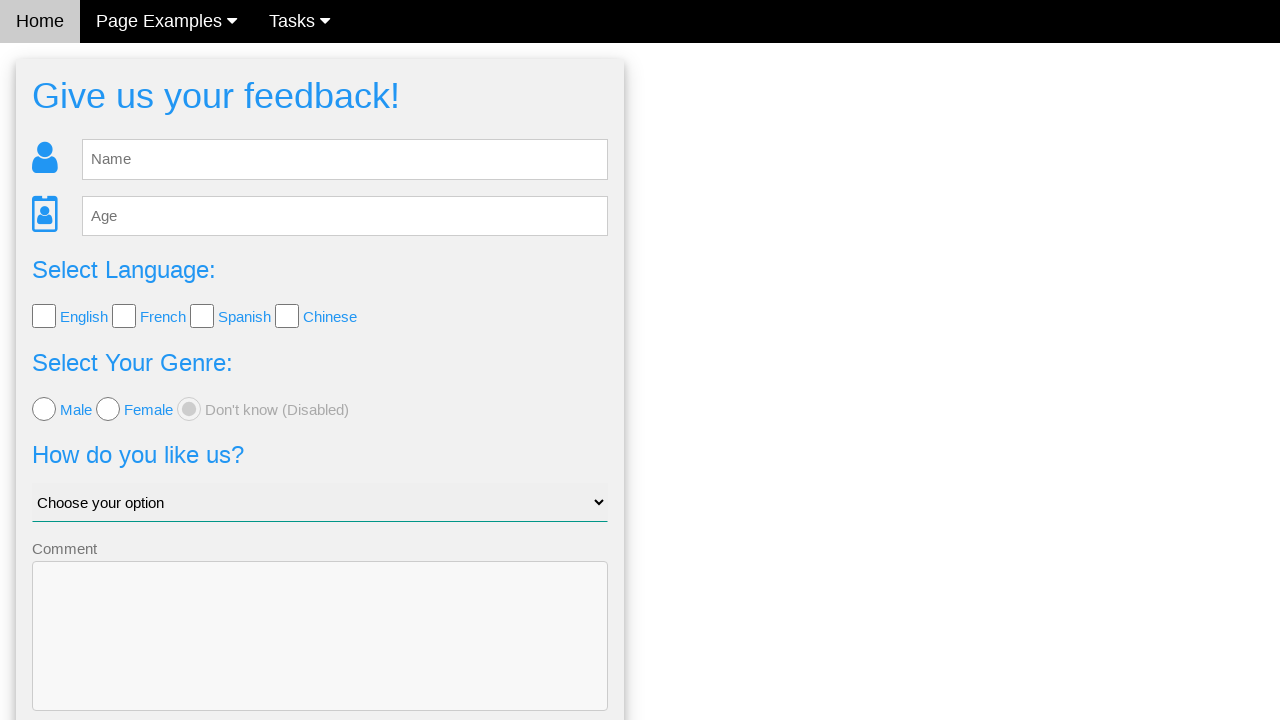

Clicked Send button without entering any feedback at (320, 656) on .w3-btn-block
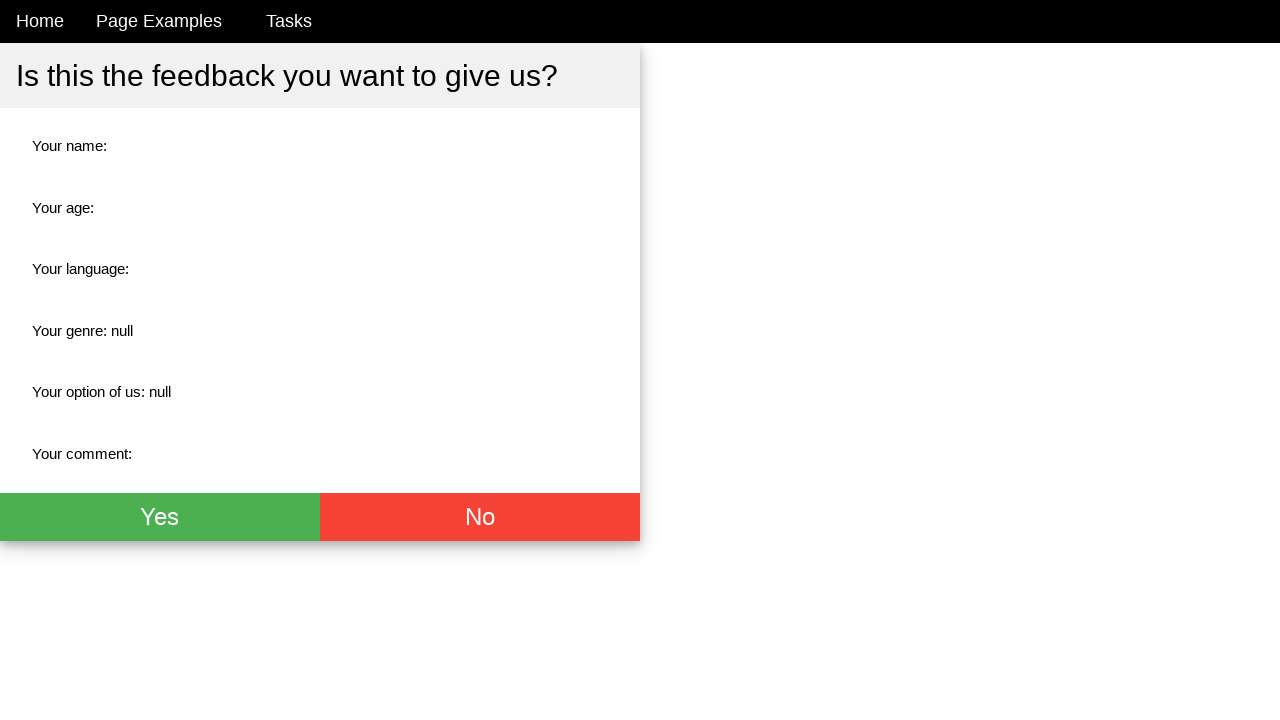

Confirmation dialog loaded with Yes button
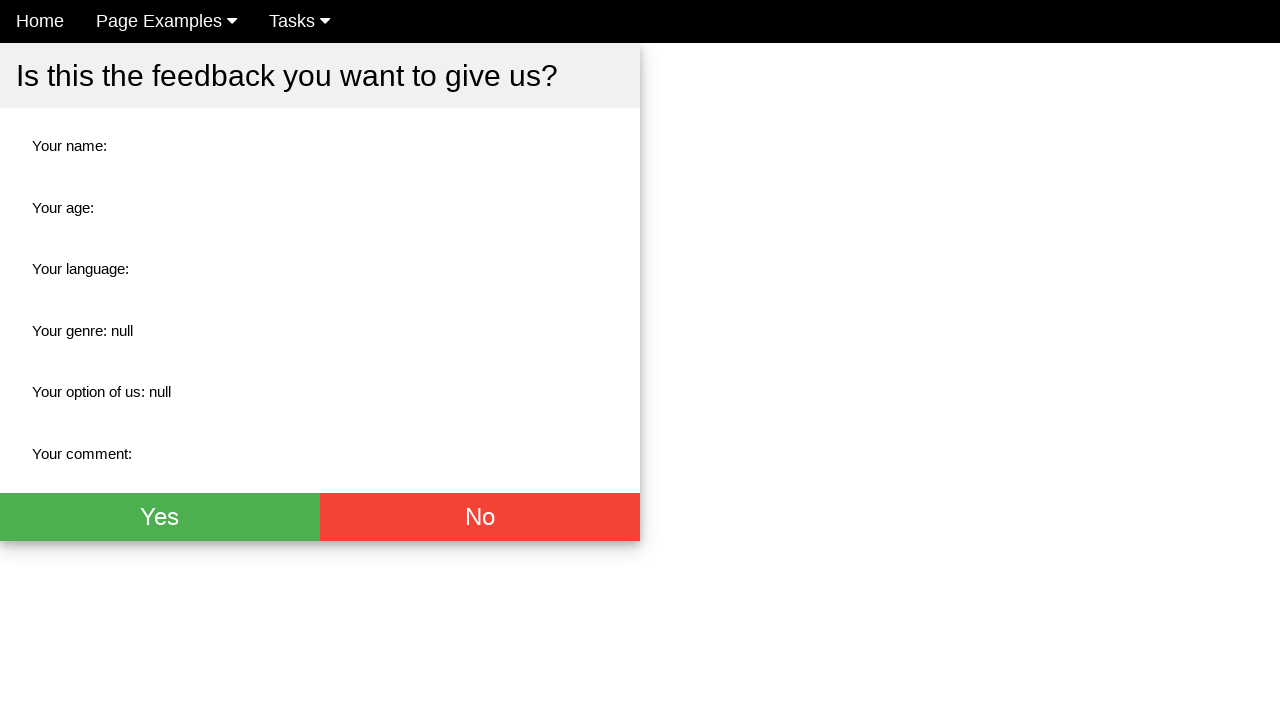

Clicked Yes to confirm empty feedback submission at (160, 517) on text=Yes
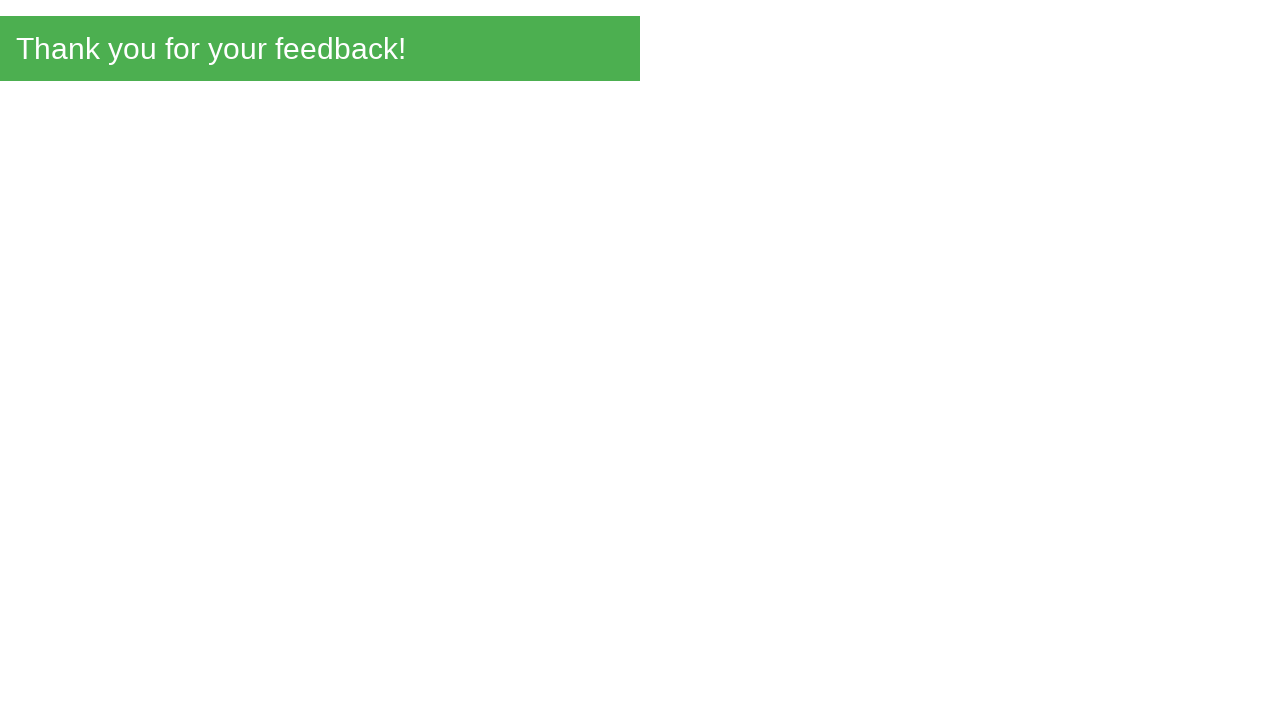

Generic thank you message appeared after confirmation
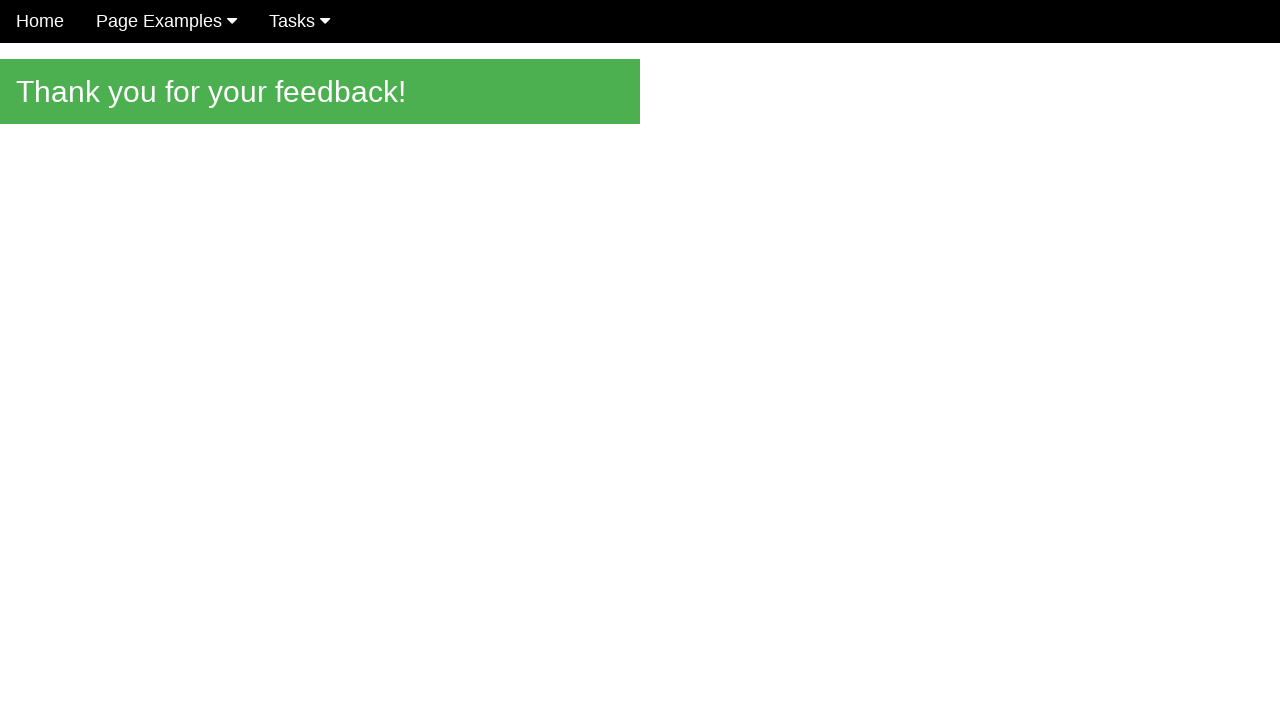

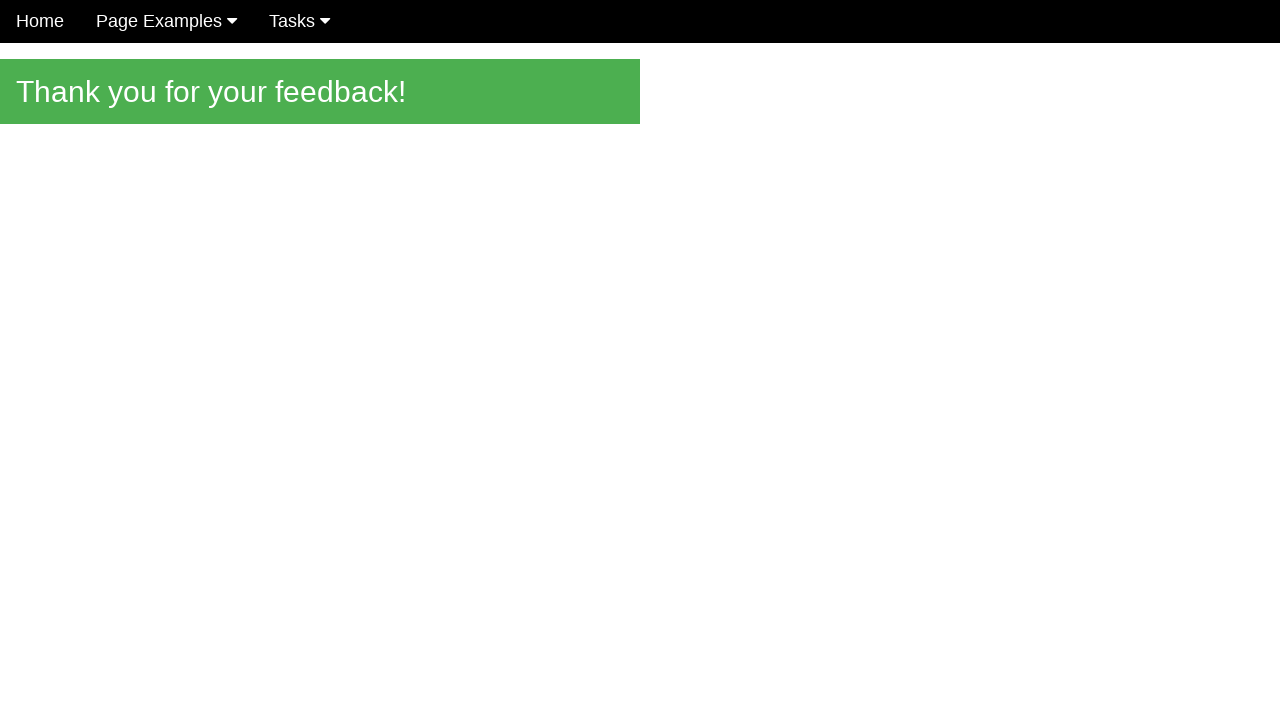